Tests that new todo items are appended to the bottom of the list by creating 3 items

Starting URL: https://demo.playwright.dev/todomvc

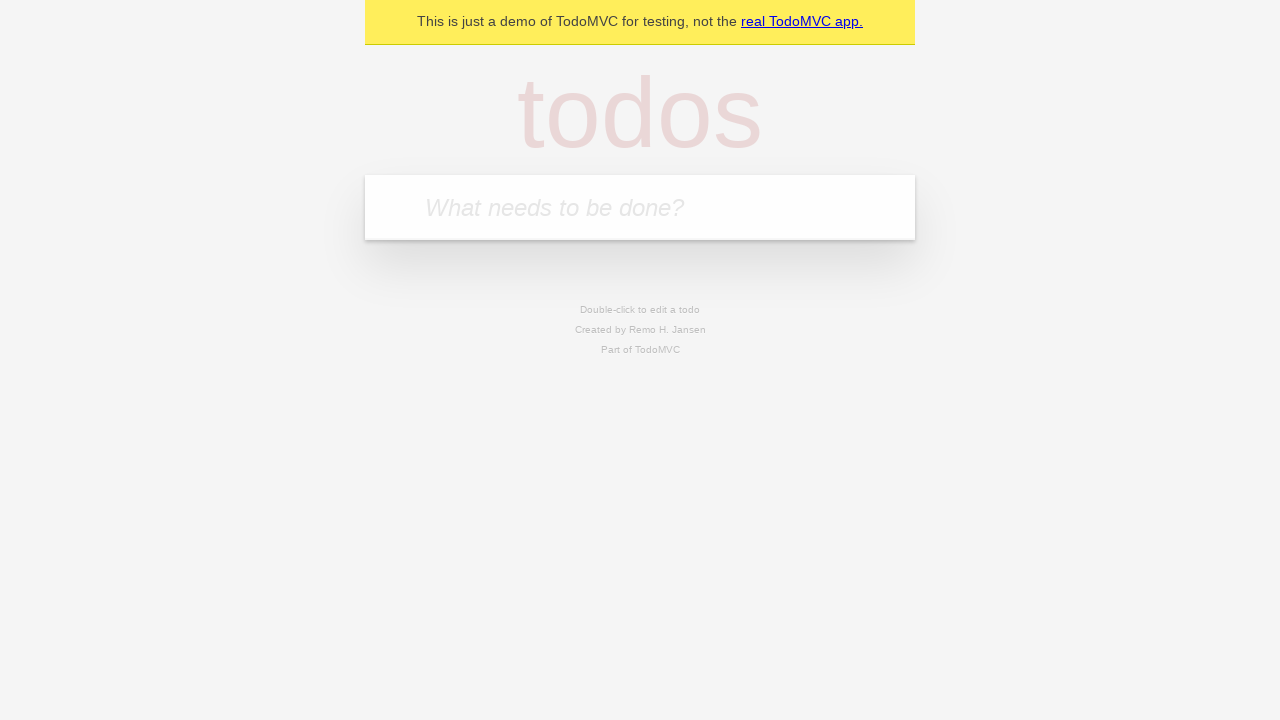

Filled new todo input with 'buy some cheese' on .new-todo
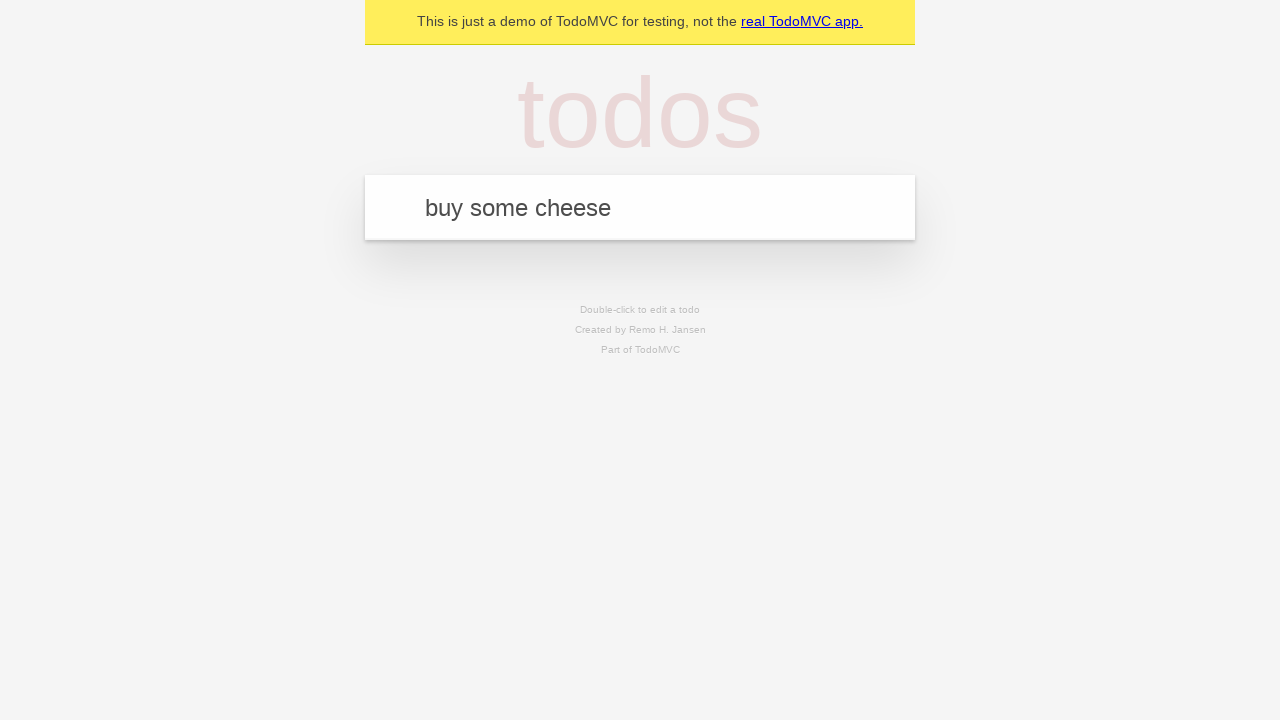

Pressed Enter to create first todo item on .new-todo
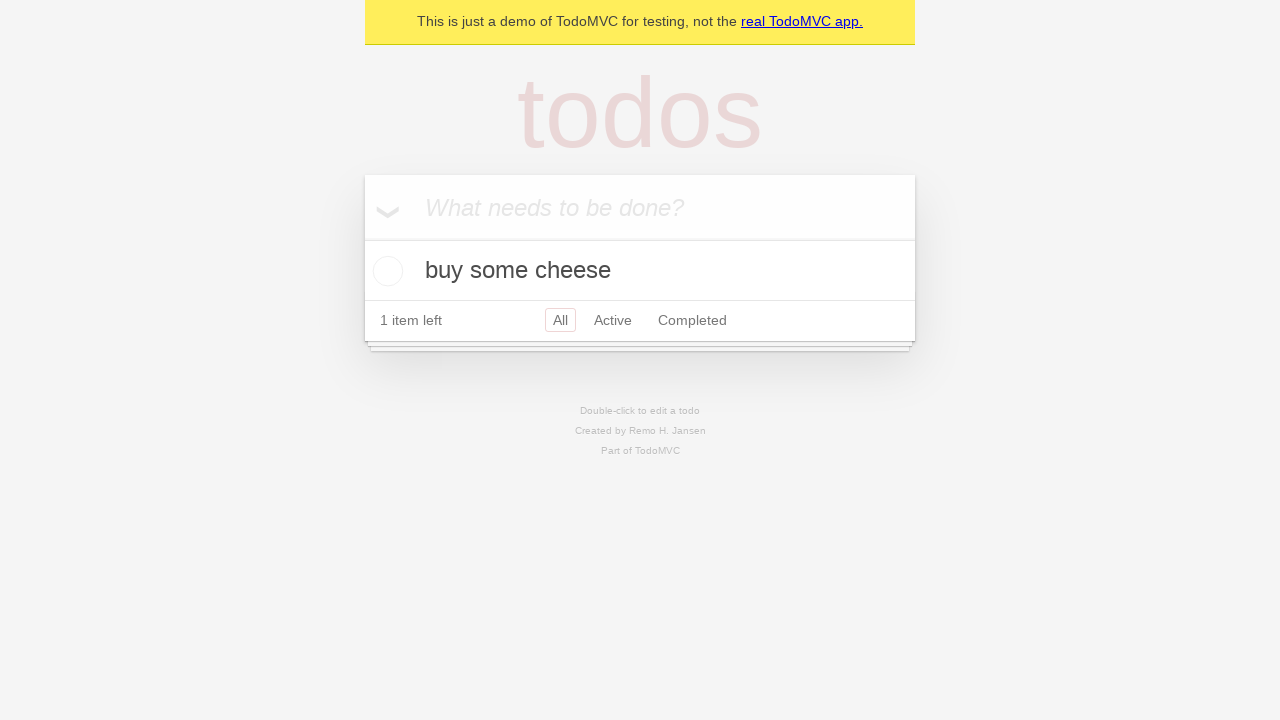

Filled new todo input with 'feed the cat' on .new-todo
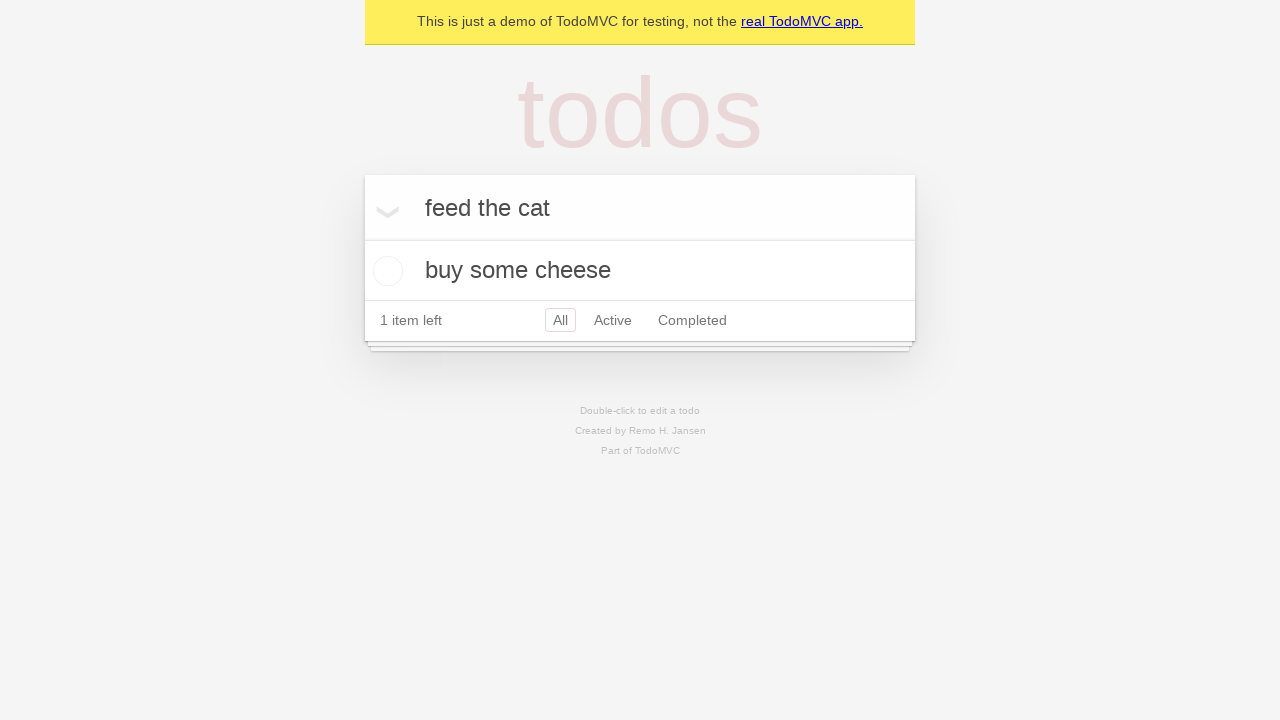

Pressed Enter to create second todo item on .new-todo
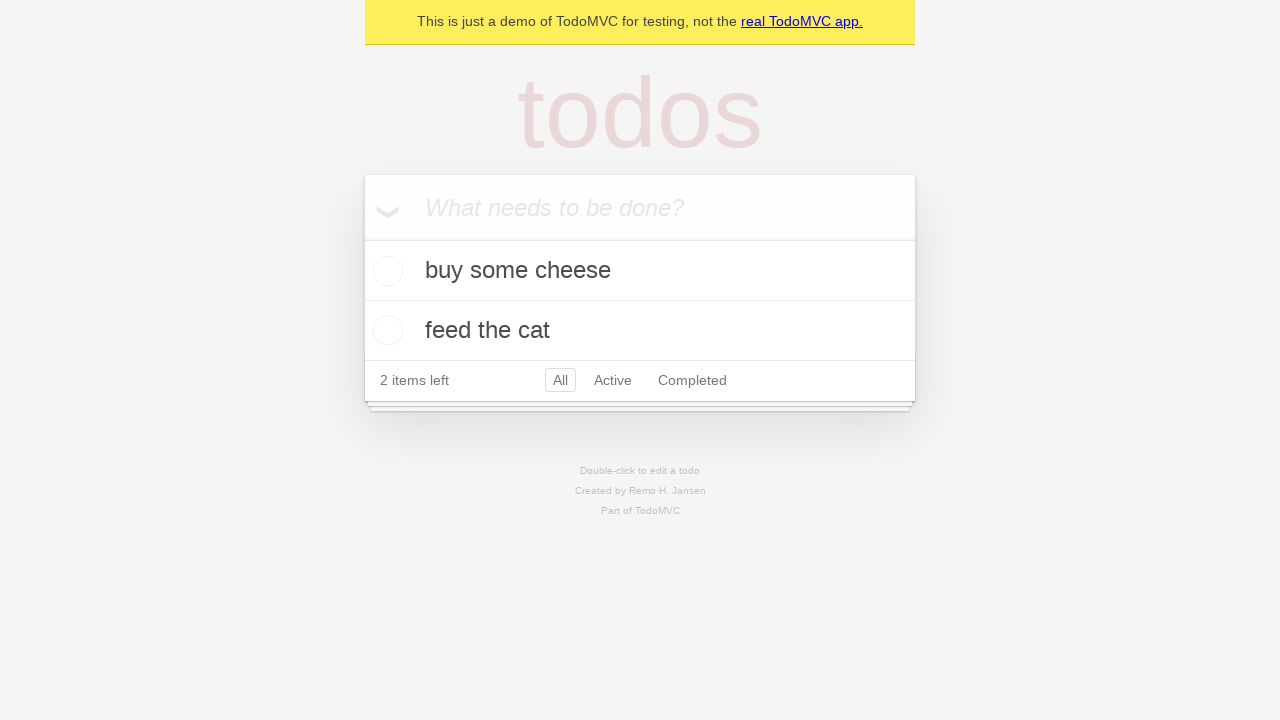

Filled new todo input with 'book a doctors appointment' on .new-todo
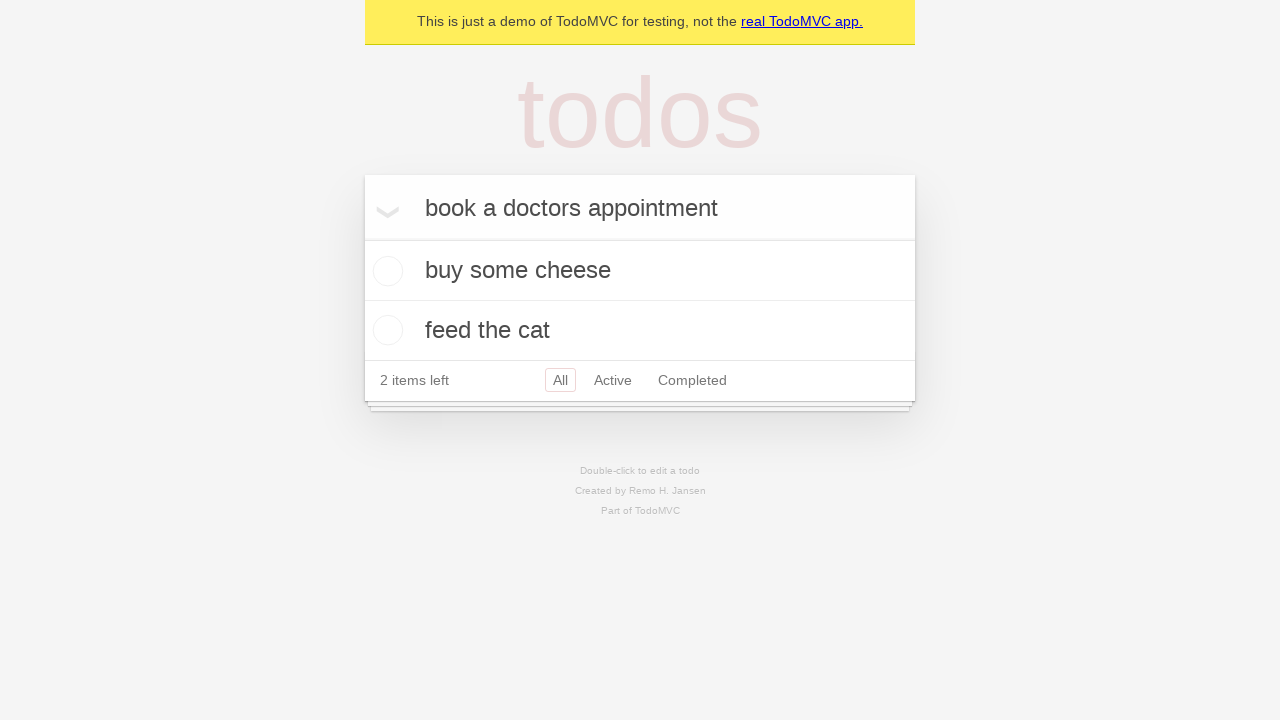

Pressed Enter to create third todo item on .new-todo
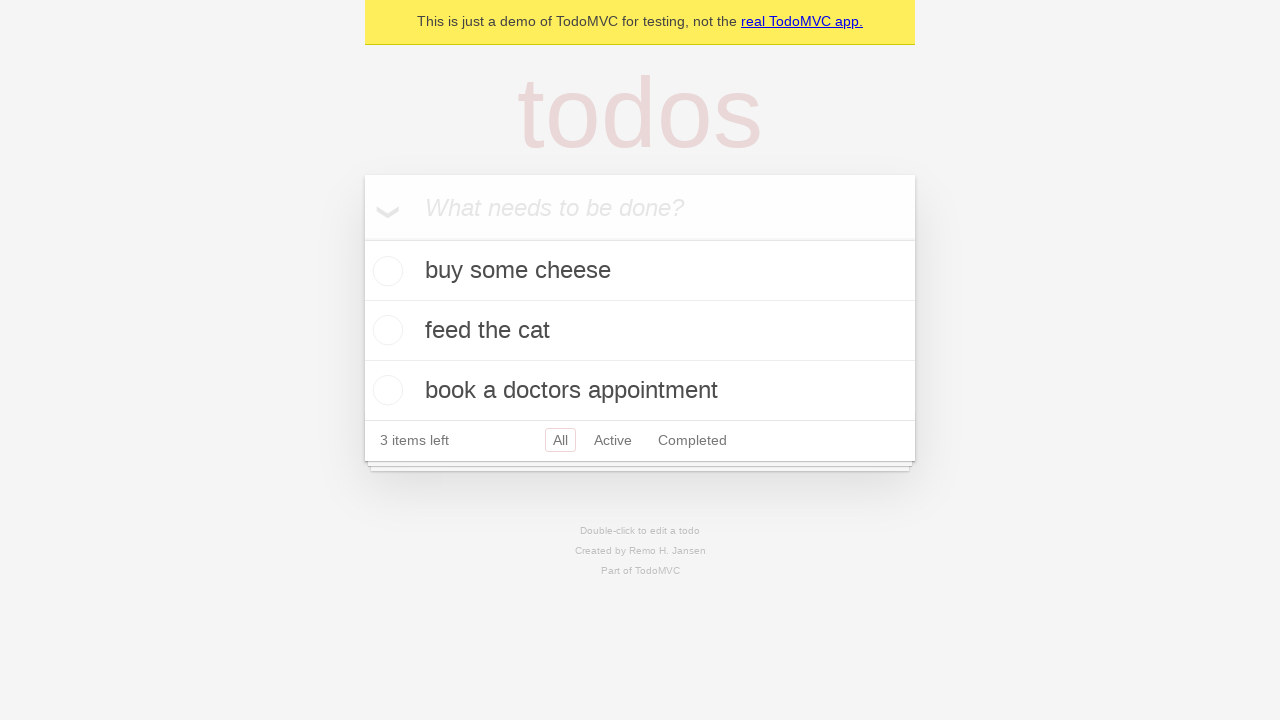

Verified all three todo items have been appended to the list
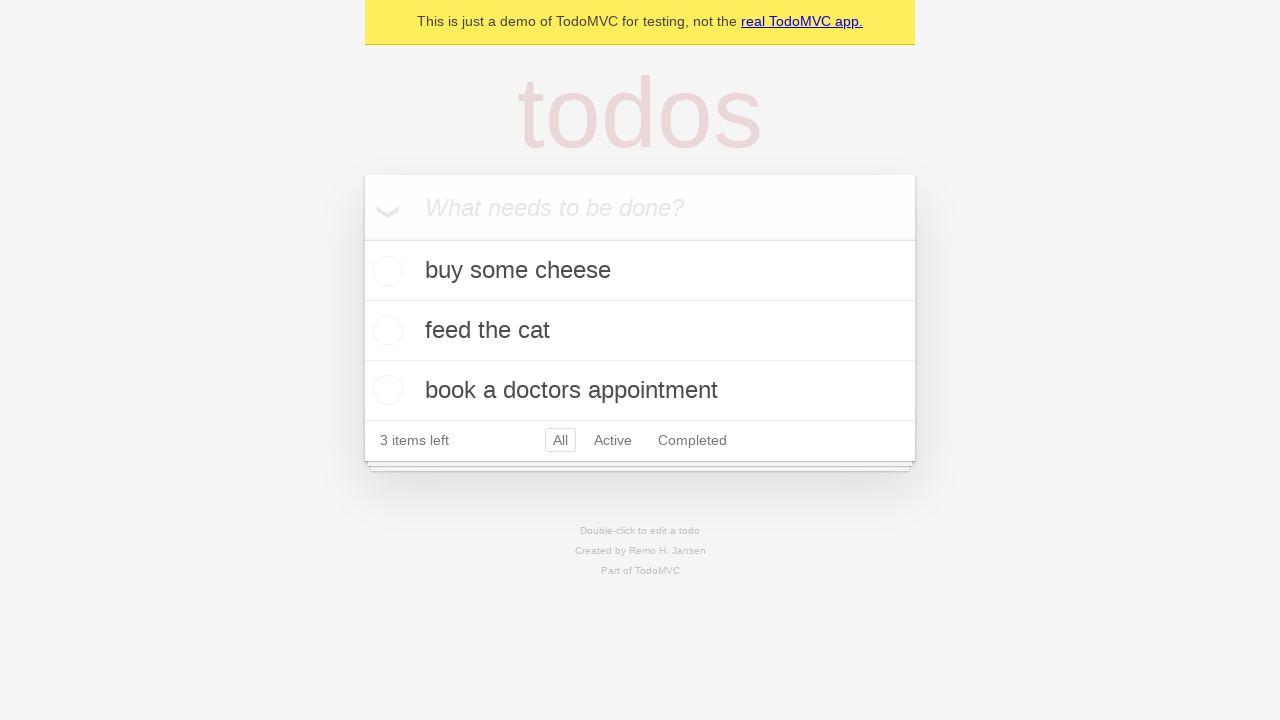

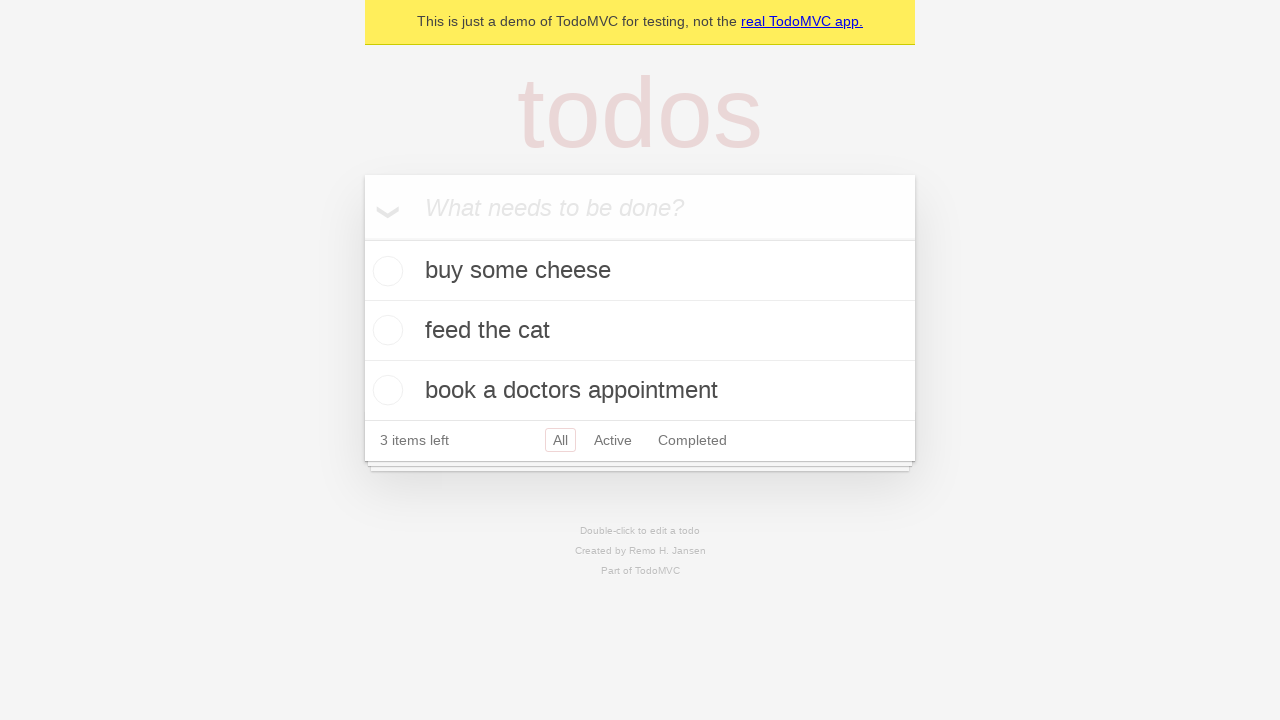